Tests a text box form by filling in user name, email, current address, and permanent address fields, then submitting the form.

Starting URL: https://demoqa.com/text-box

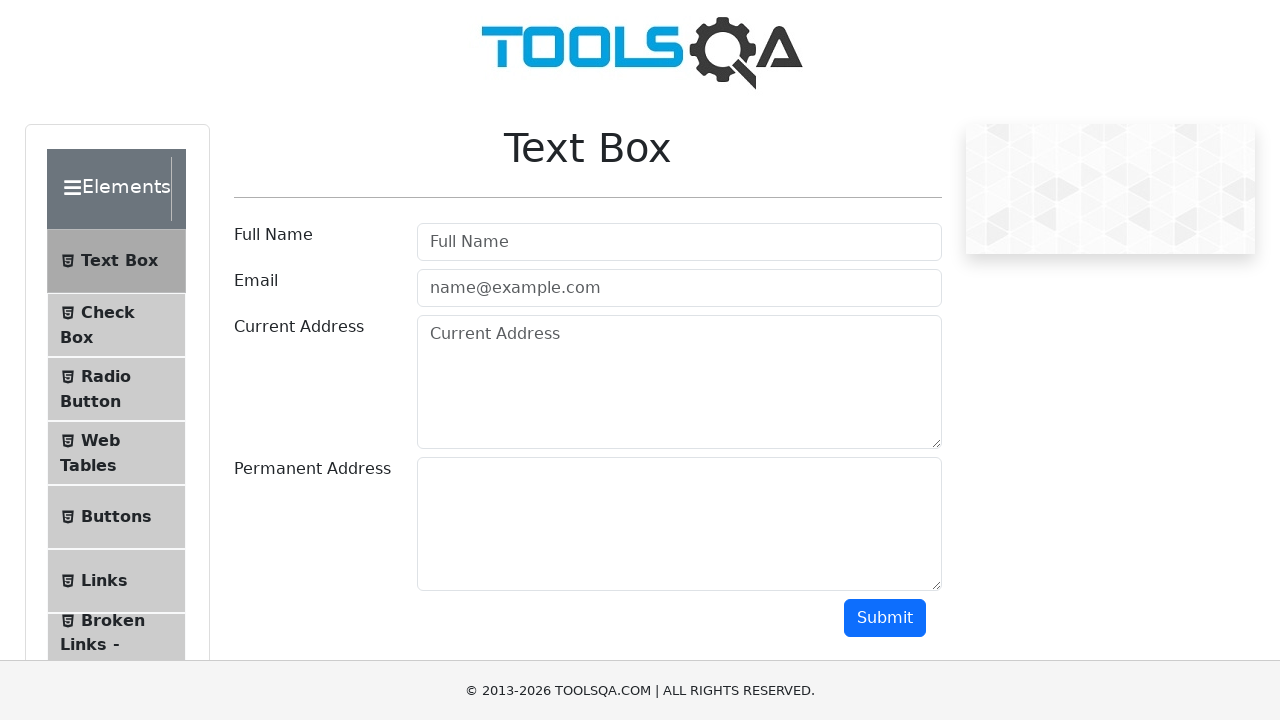

Filled user name field with 'SoniaC' on #userName
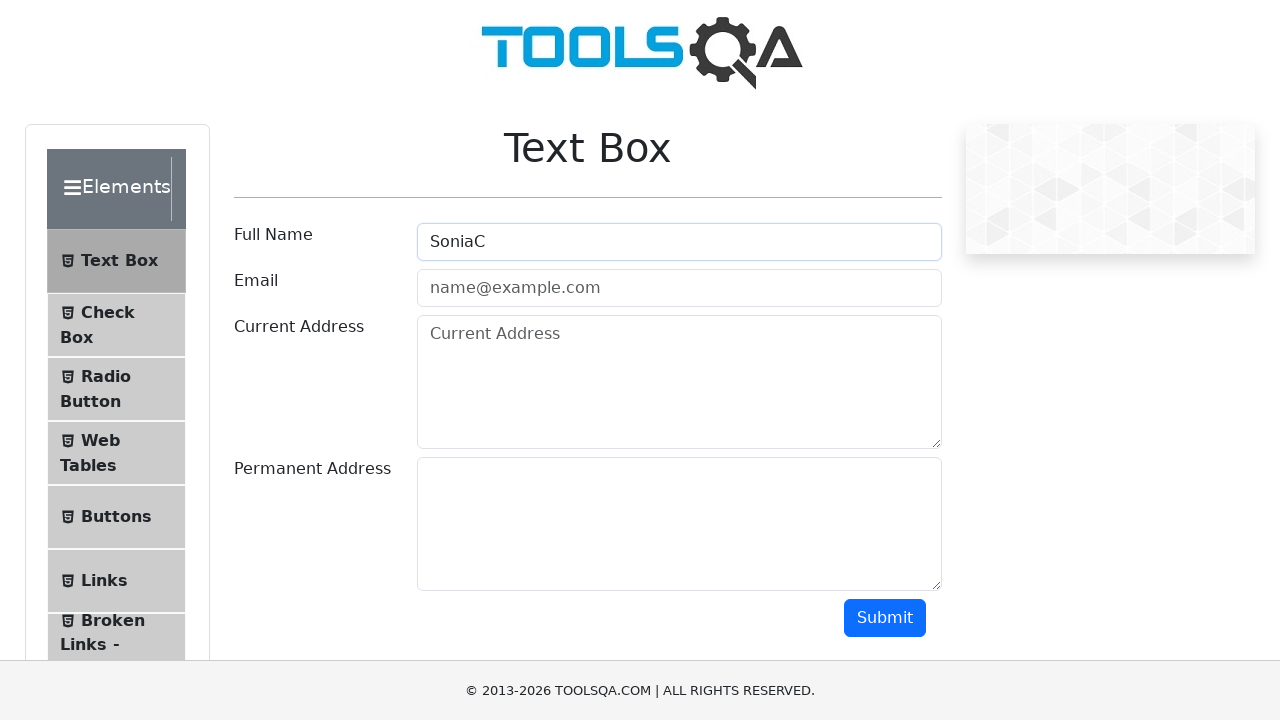

Filled email field with 'sonia@gmail.com' on #userEmail
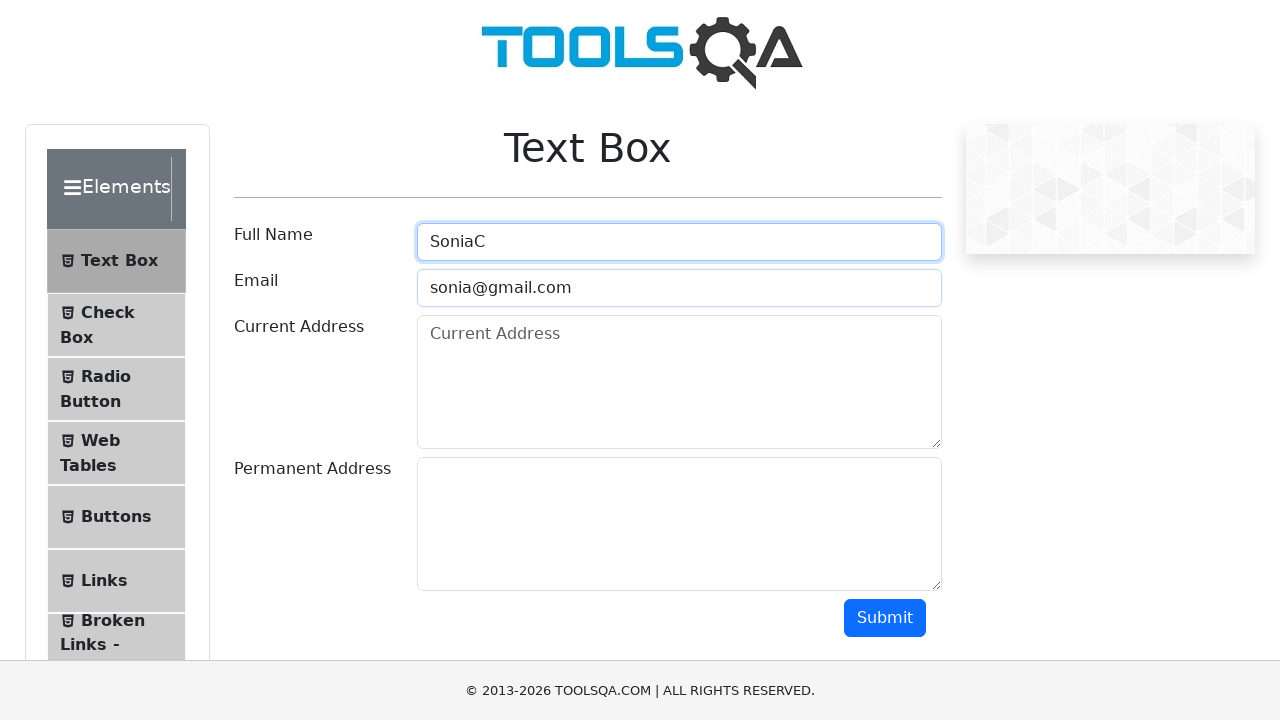

Filled current address field with 'direccion actual Tiquipaya' on #currentAddress
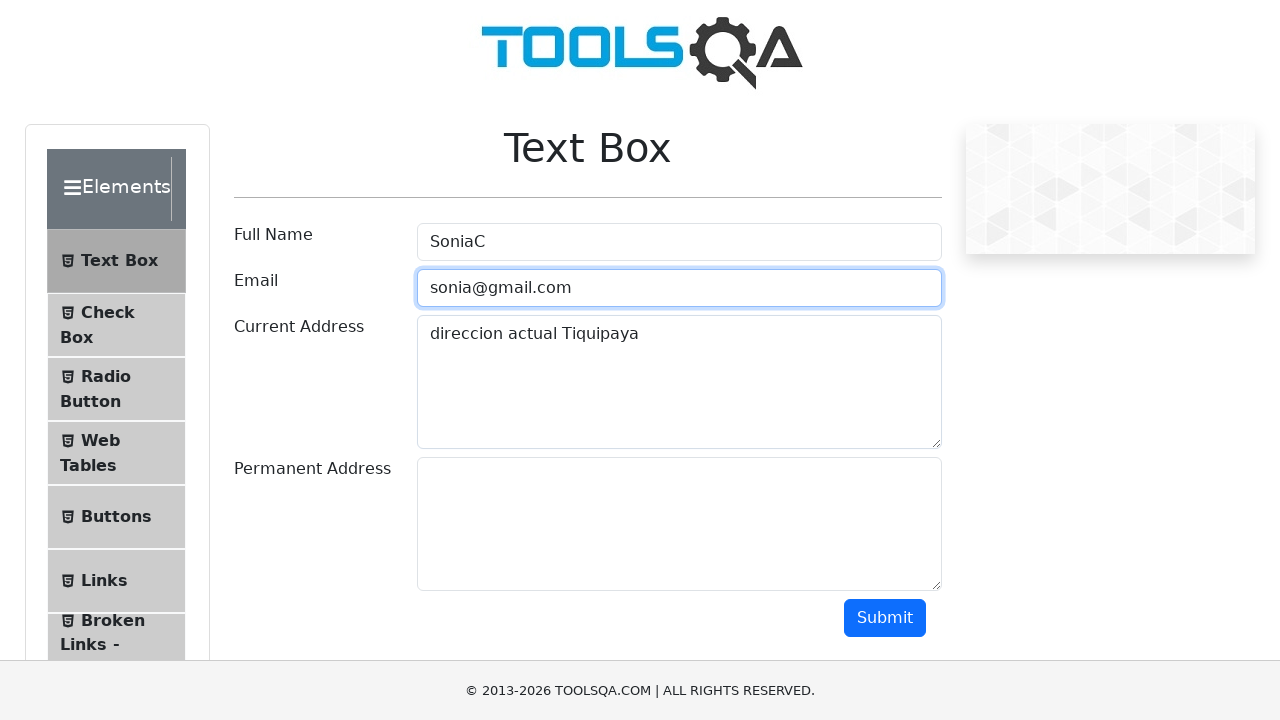

Filled permanent address field with 'bolivia tiquipaya' on #permanentAddress
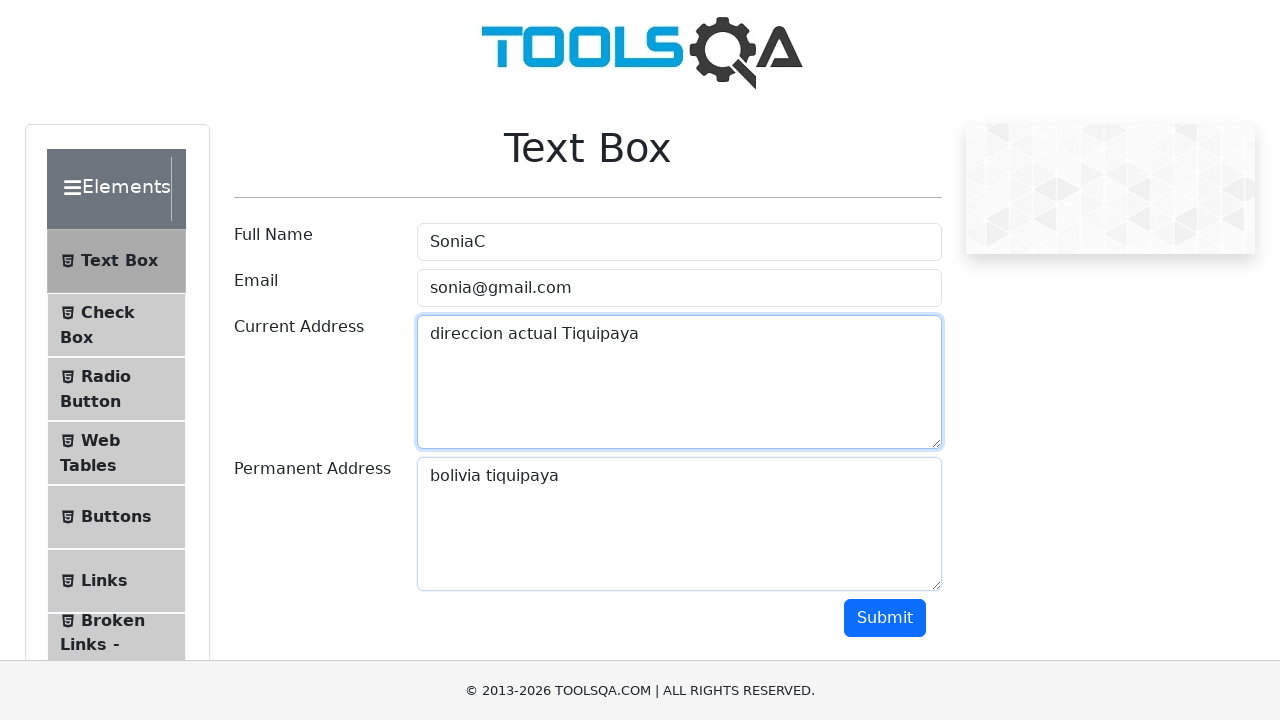

Scrolled down to make submit button visible
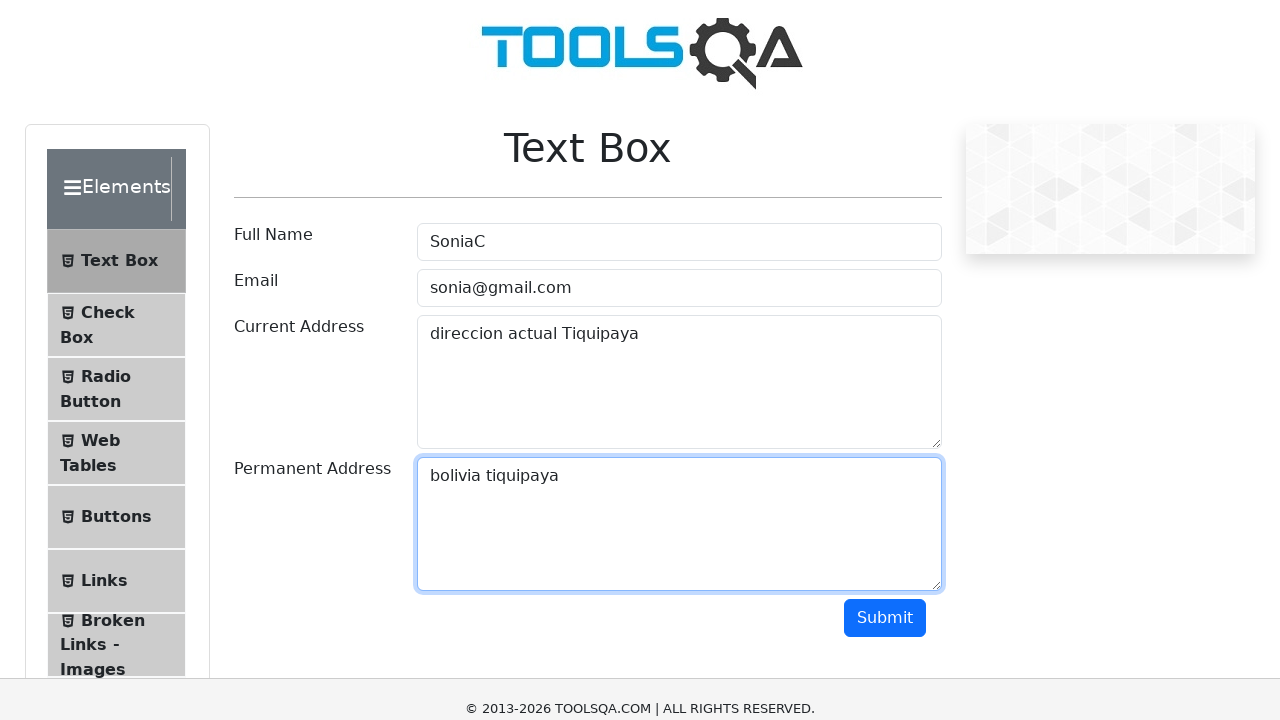

Clicked submit button to submit the form at (885, 318) on #submit
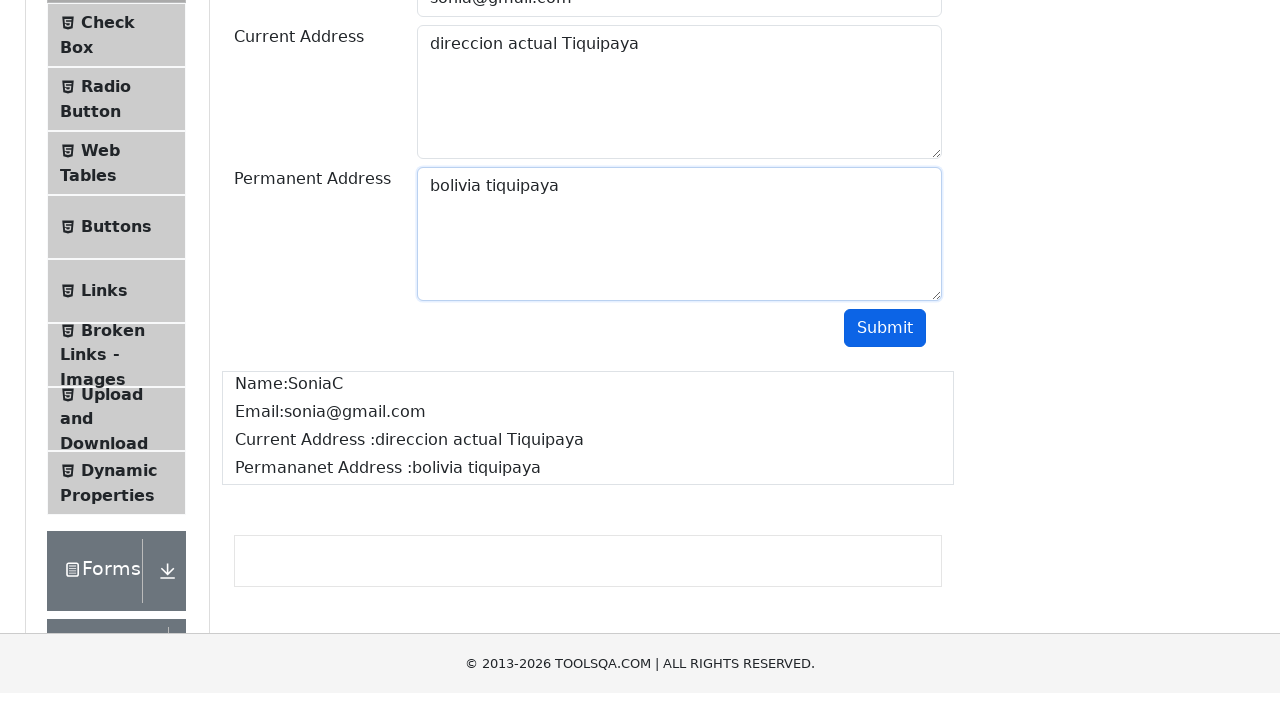

Form submission result appeared on the page
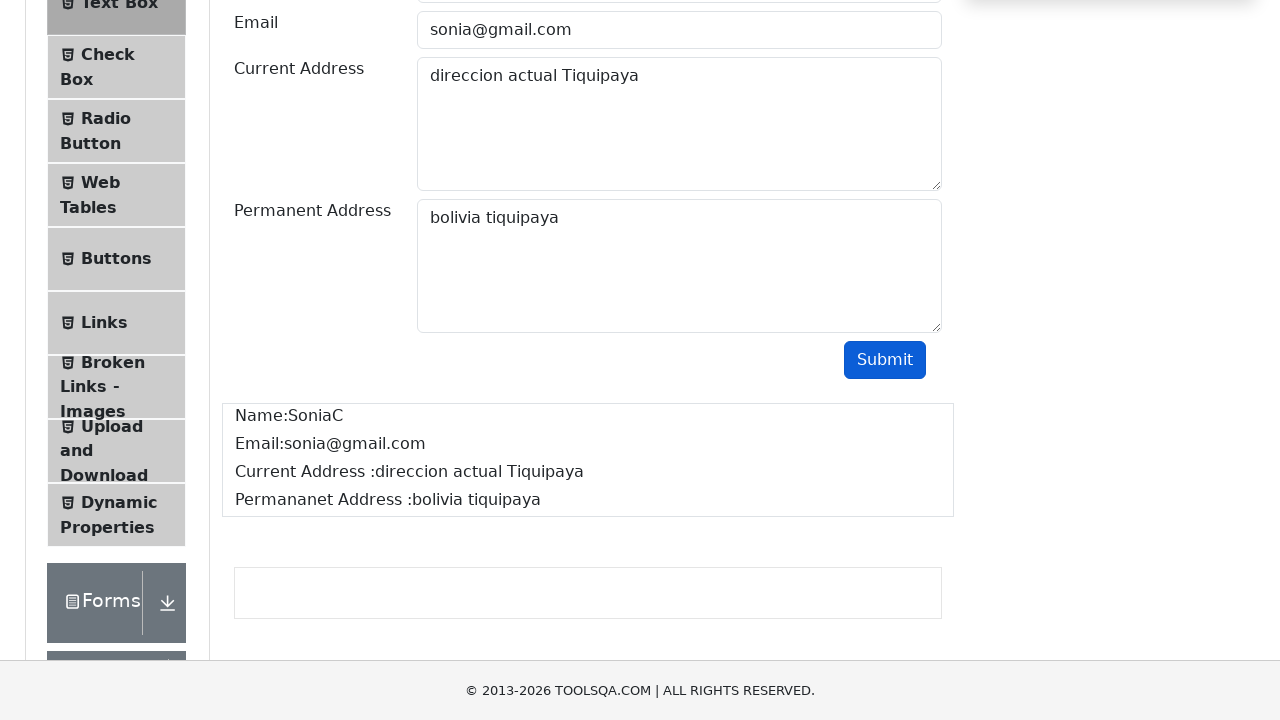

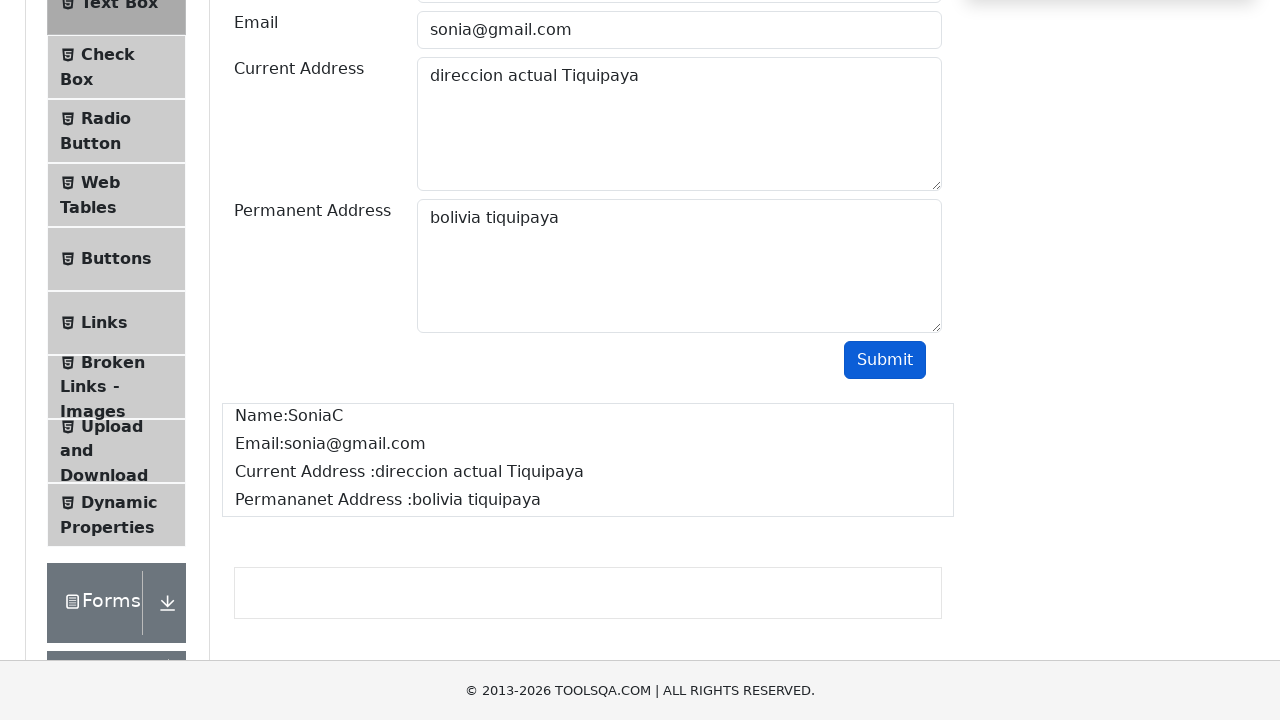